Tests that book3 element is positioned above book7 and to the right of book2 using relative locators

Starting URL: https://automationbookstore.dev/

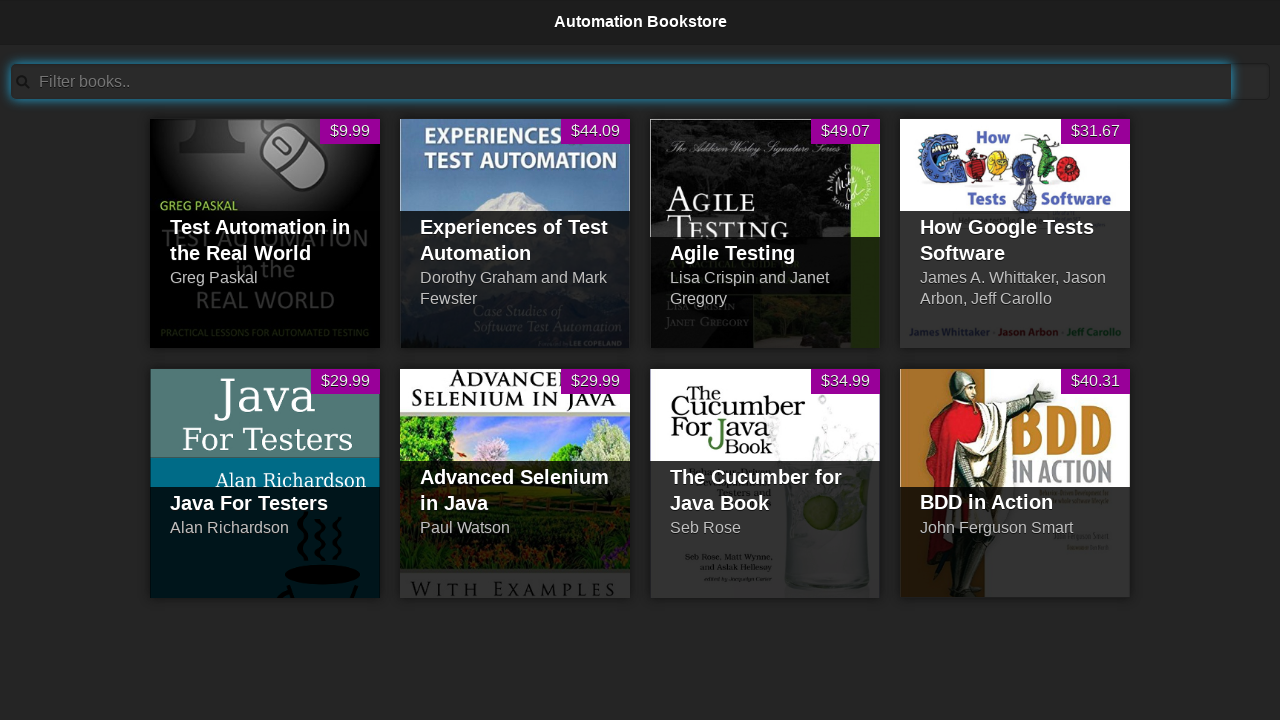

Navigated to Automation Bookstore
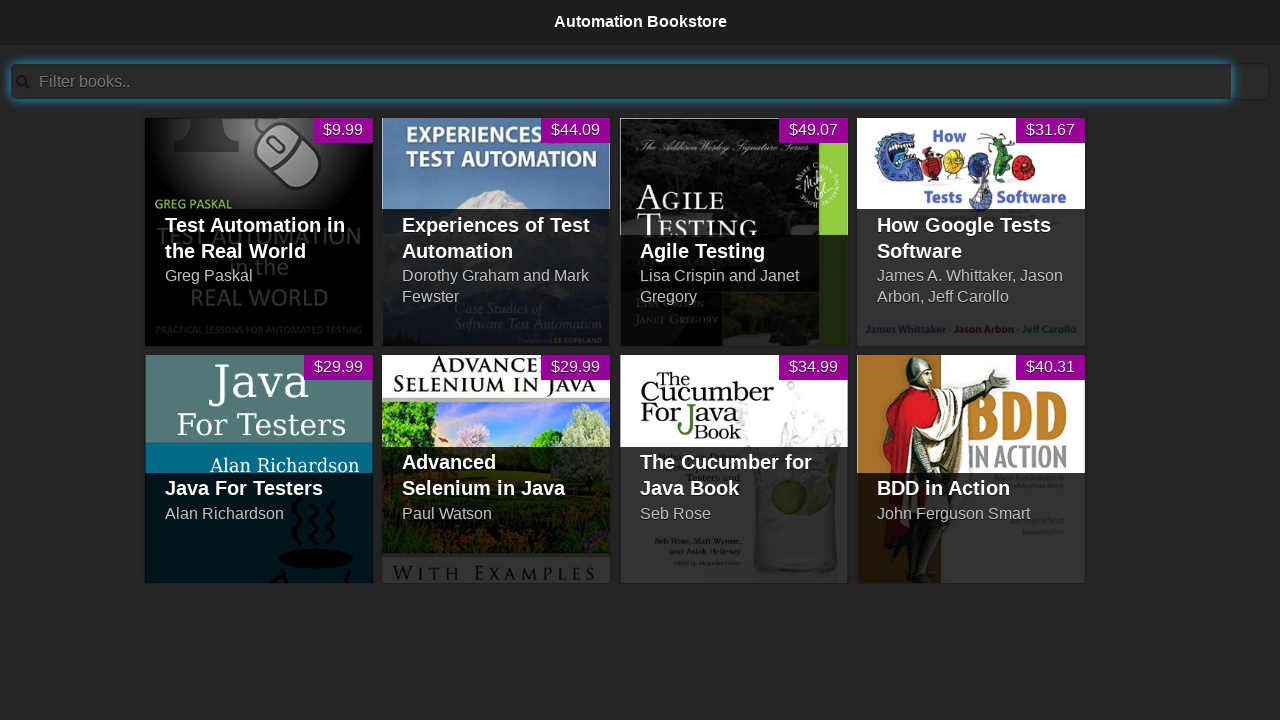

Located book3 element with id='pid3' and waited for it to be available
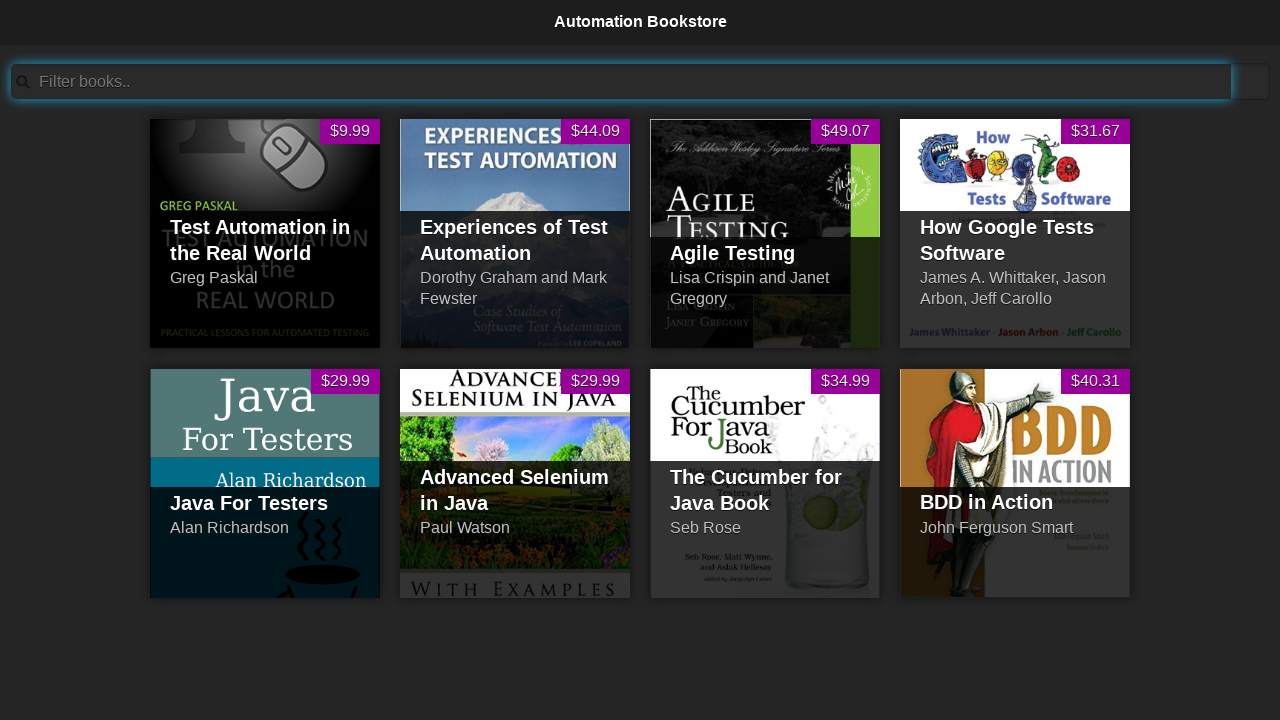

Verified book3 element has correct id attribute 'pid3'
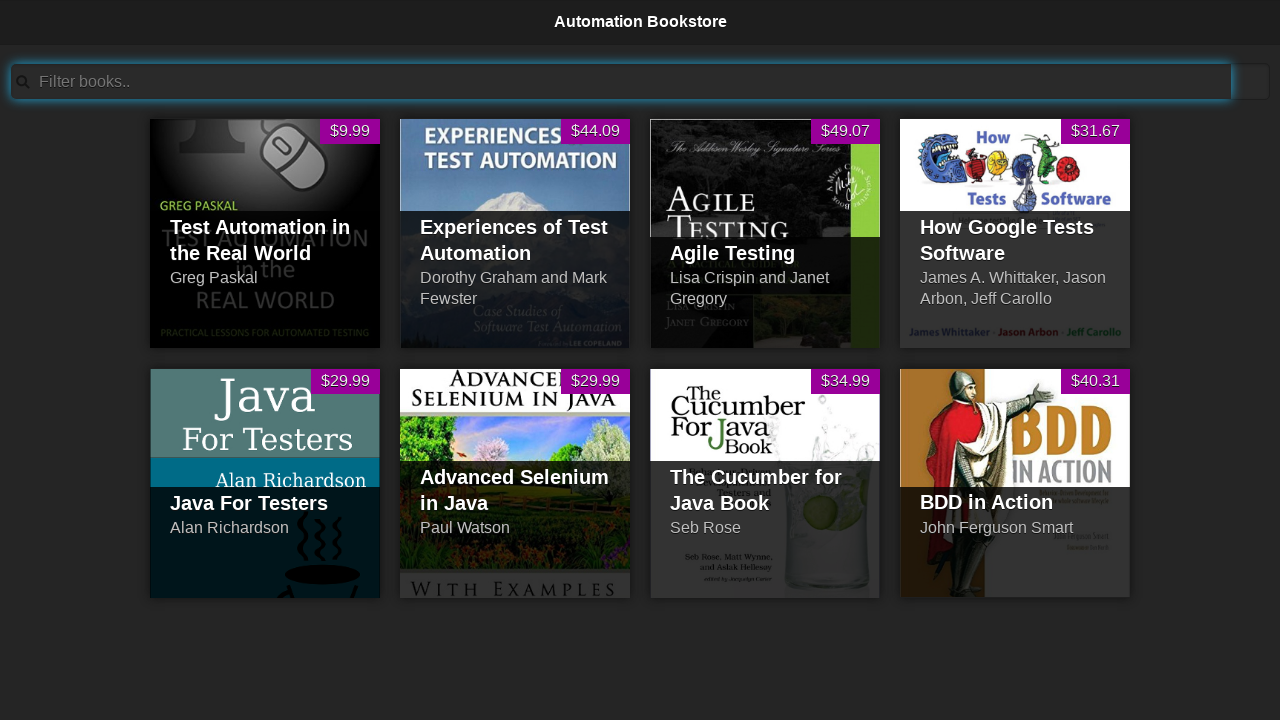

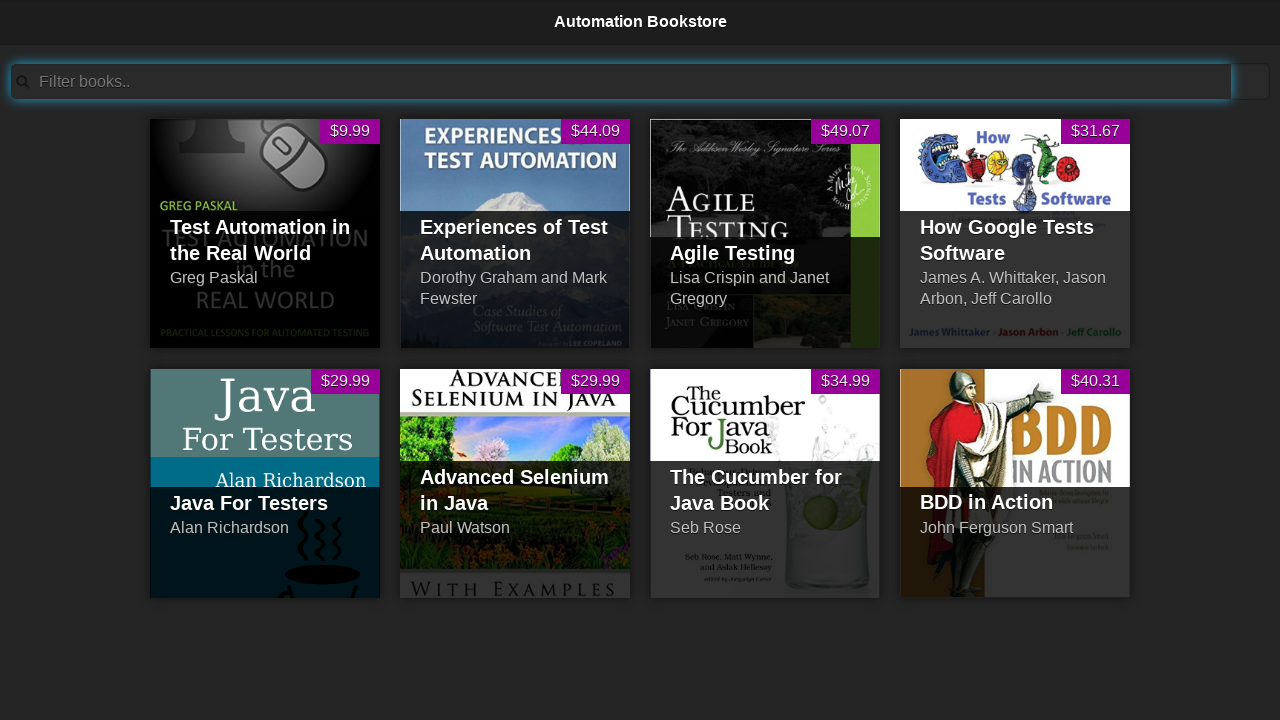